Tests the forgot password flow by clicking the "Forgot Password" link on the login page, then clicking the cancel button to verify it returns to the login page.

Starting URL: https://opensource-demo.orangehrmlive.com/web/index.php/auth/login

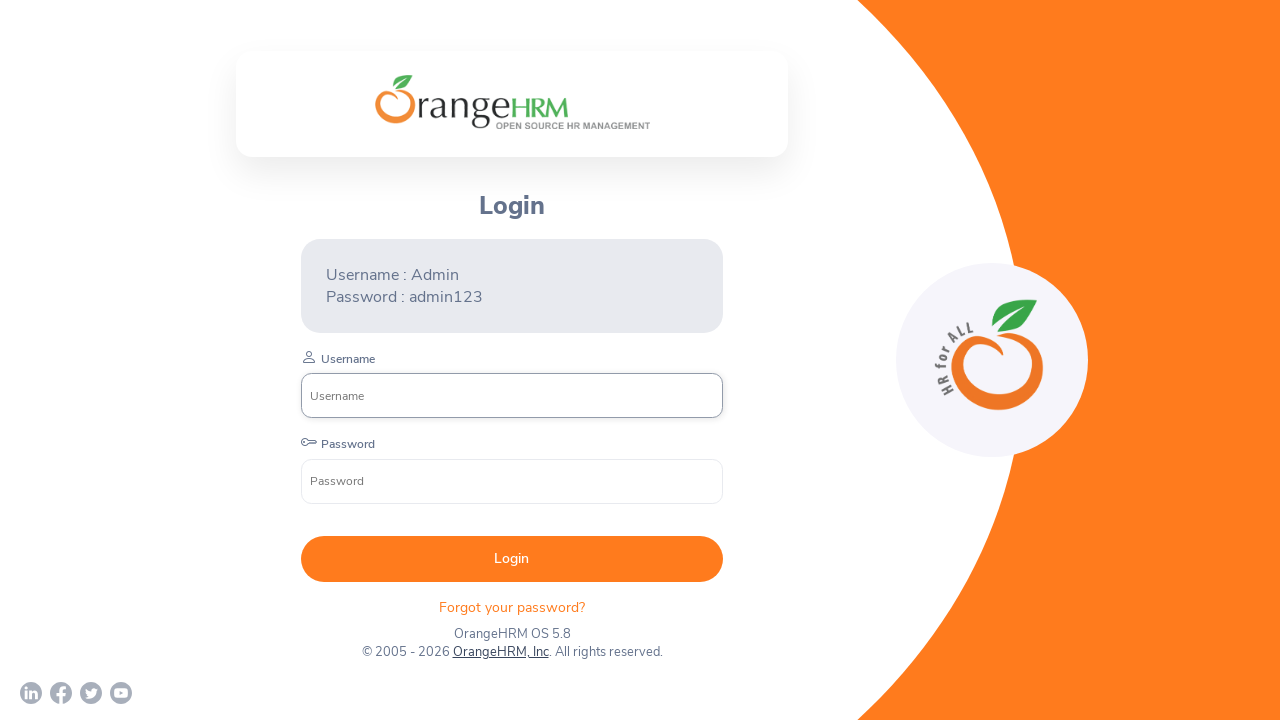

Login page loaded with forgot password section visible
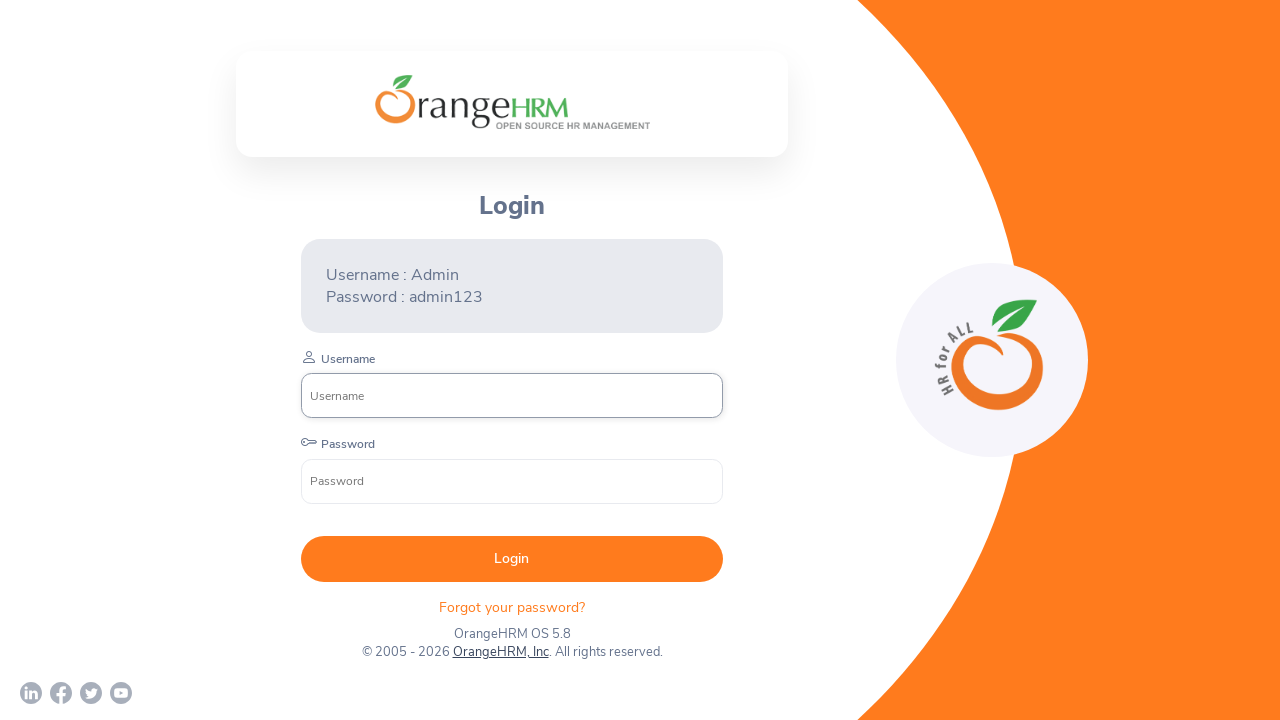

Clicked 'Forgot your password?' link at (512, 607) on div.orangehrm-login-forgot p
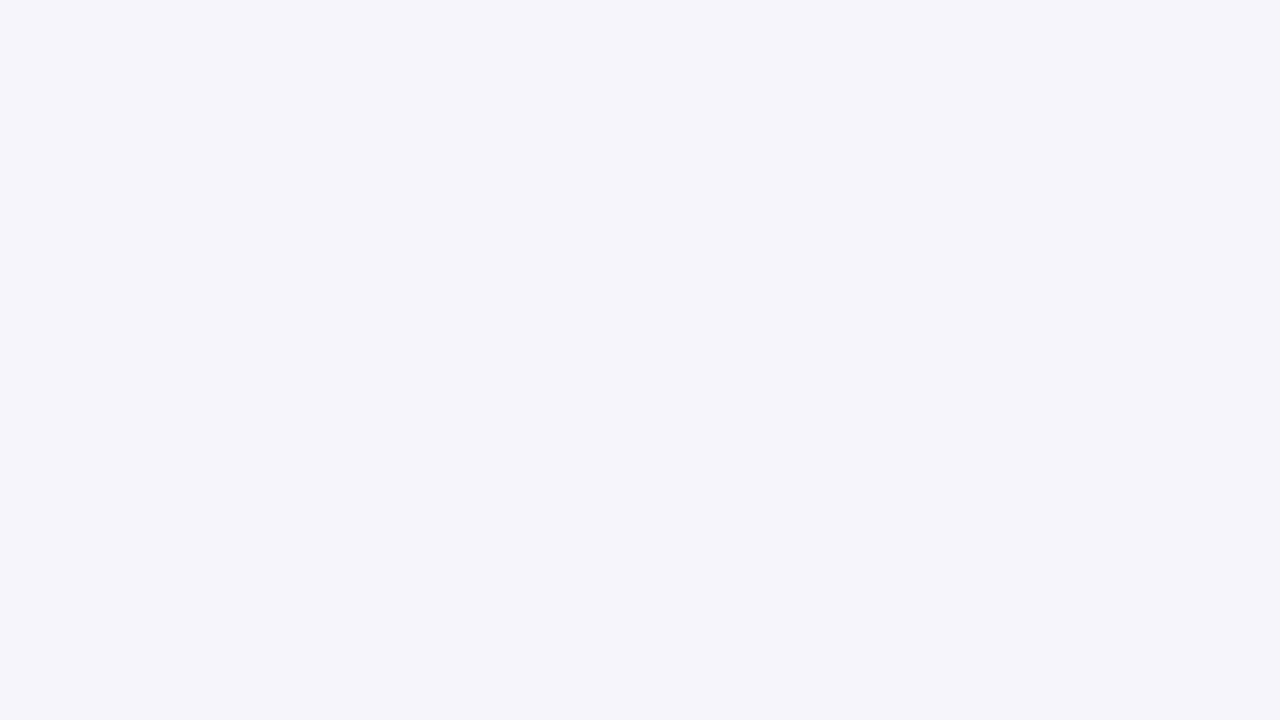

Forgot password page loaded with cancel button visible
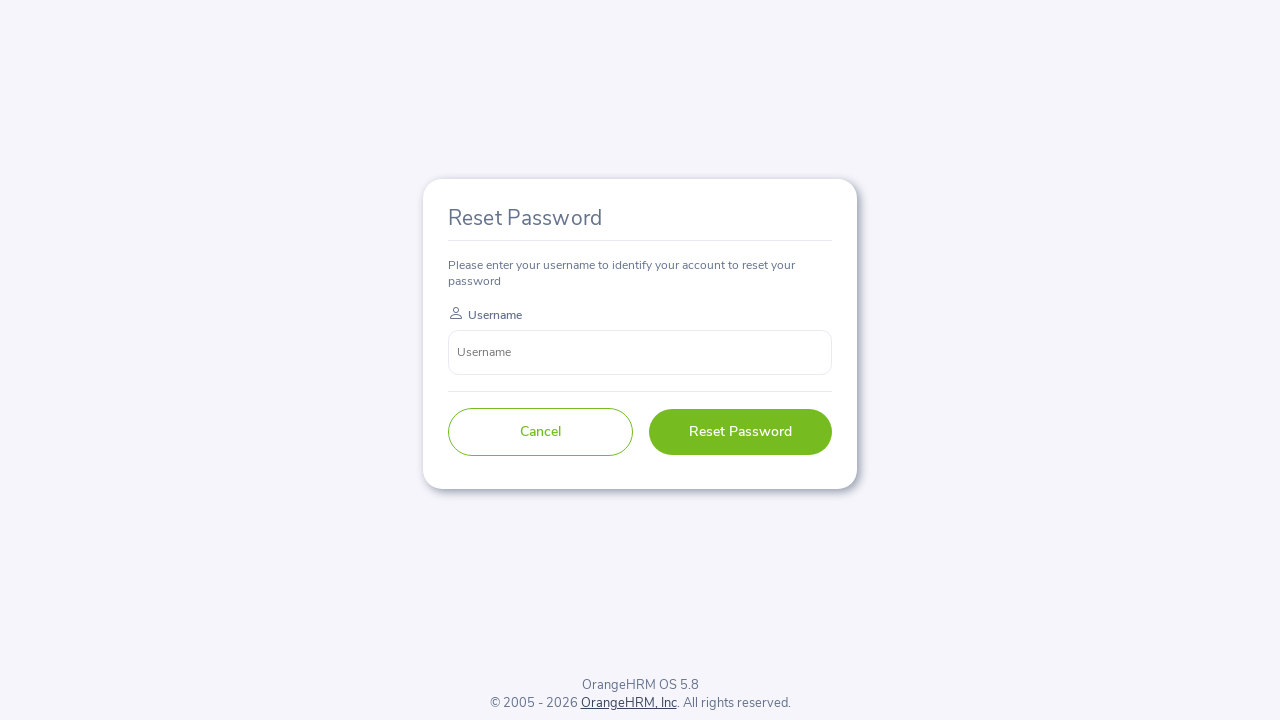

Clicked Cancel button to return to login page at (540, 432) on button:has-text('Cancel')
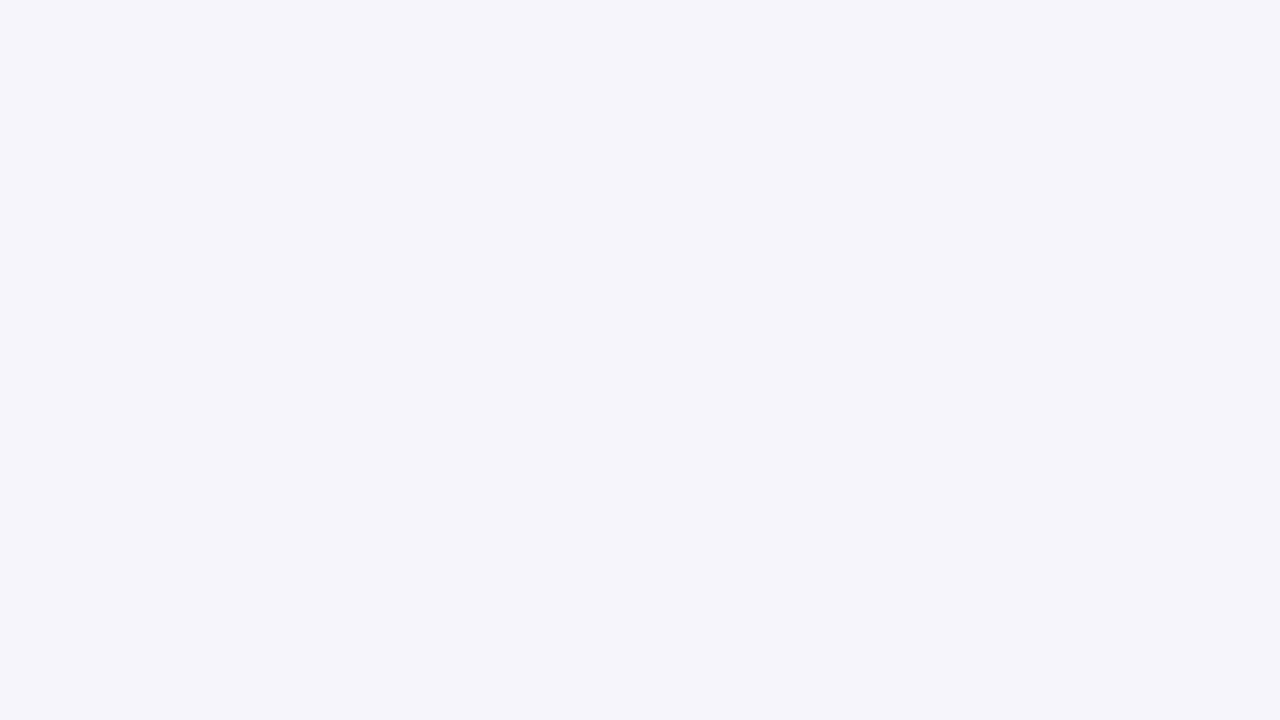

Successfully navigated back to login page
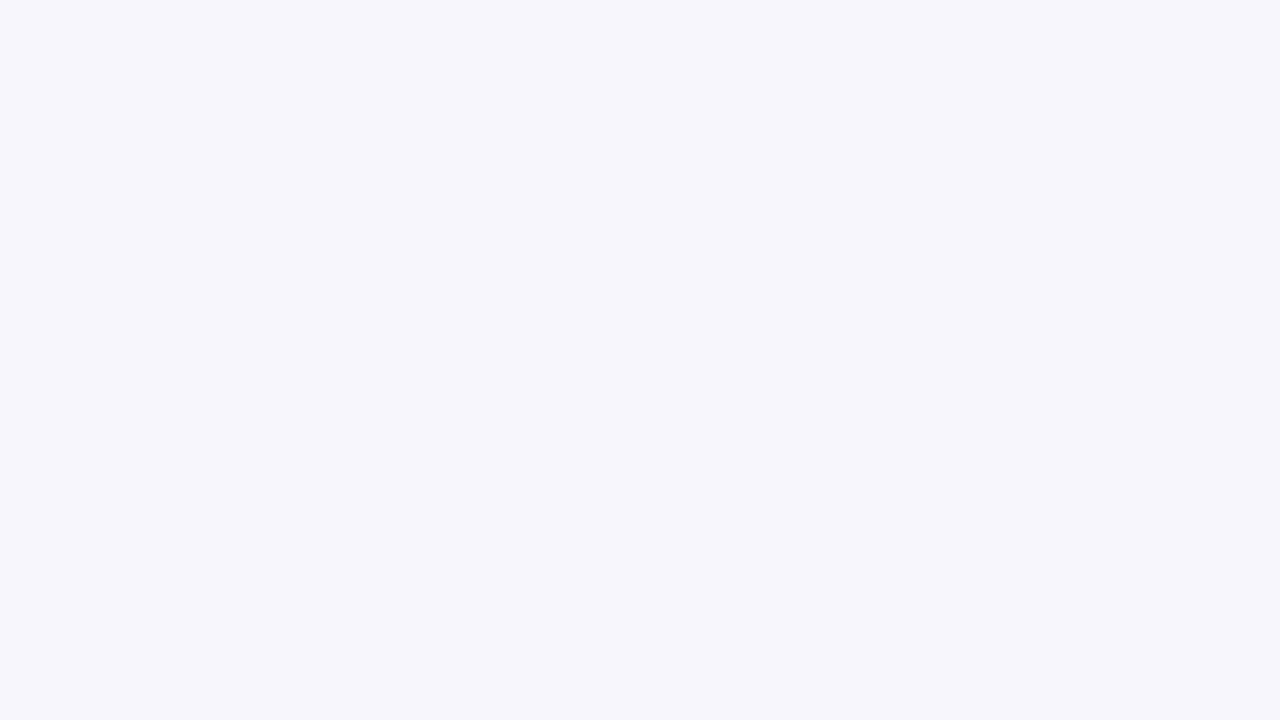

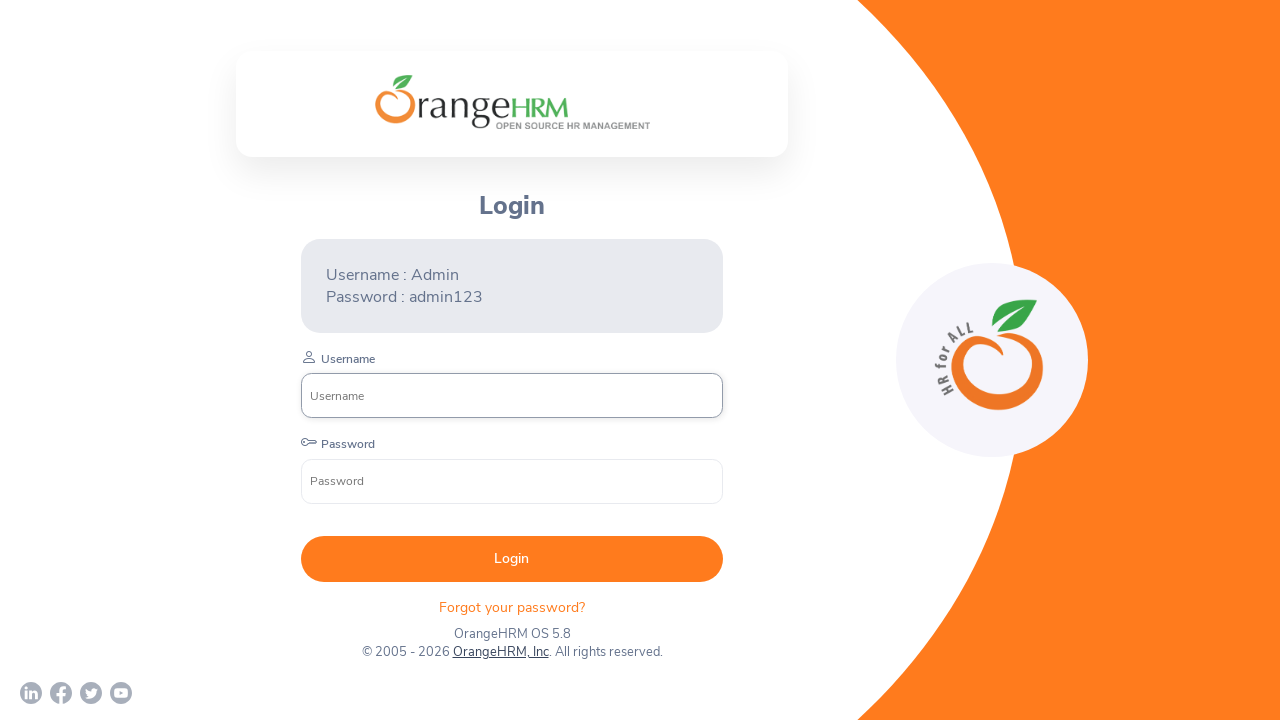